Tests that Clear completed button is hidden when there are no completed items

Starting URL: https://demo.playwright.dev/todomvc

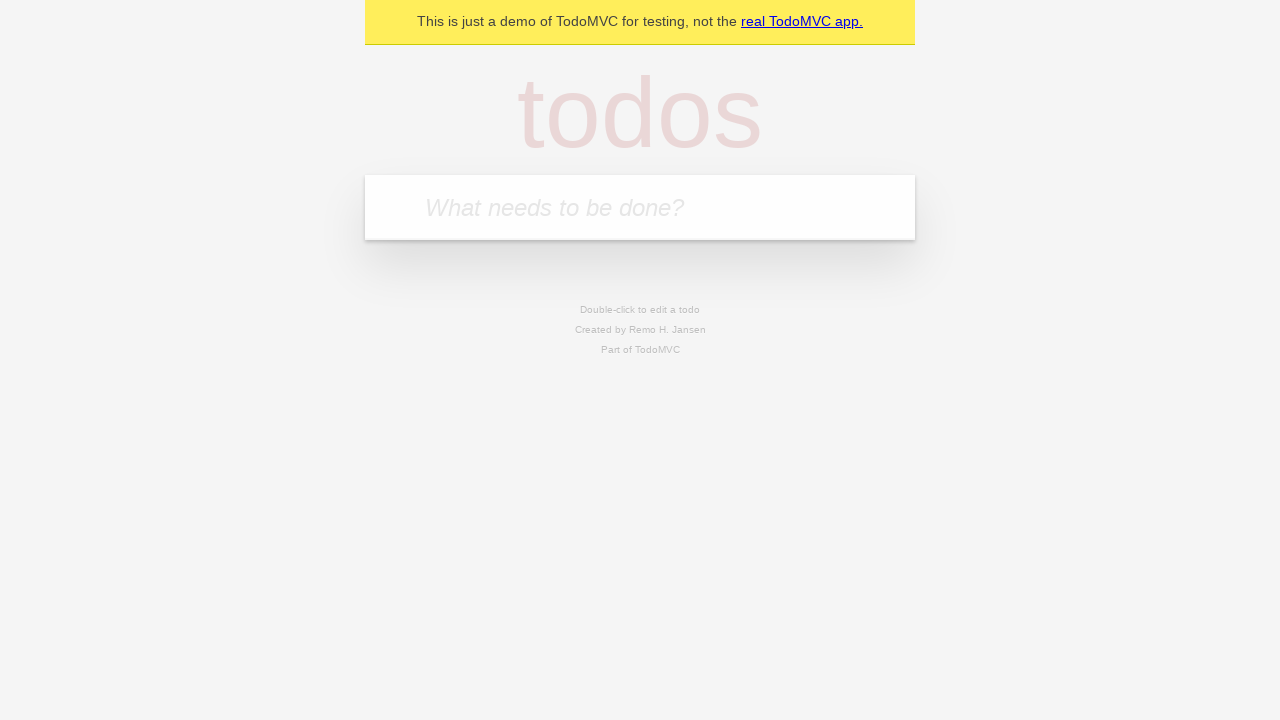

Navigated to TodoMVC demo application
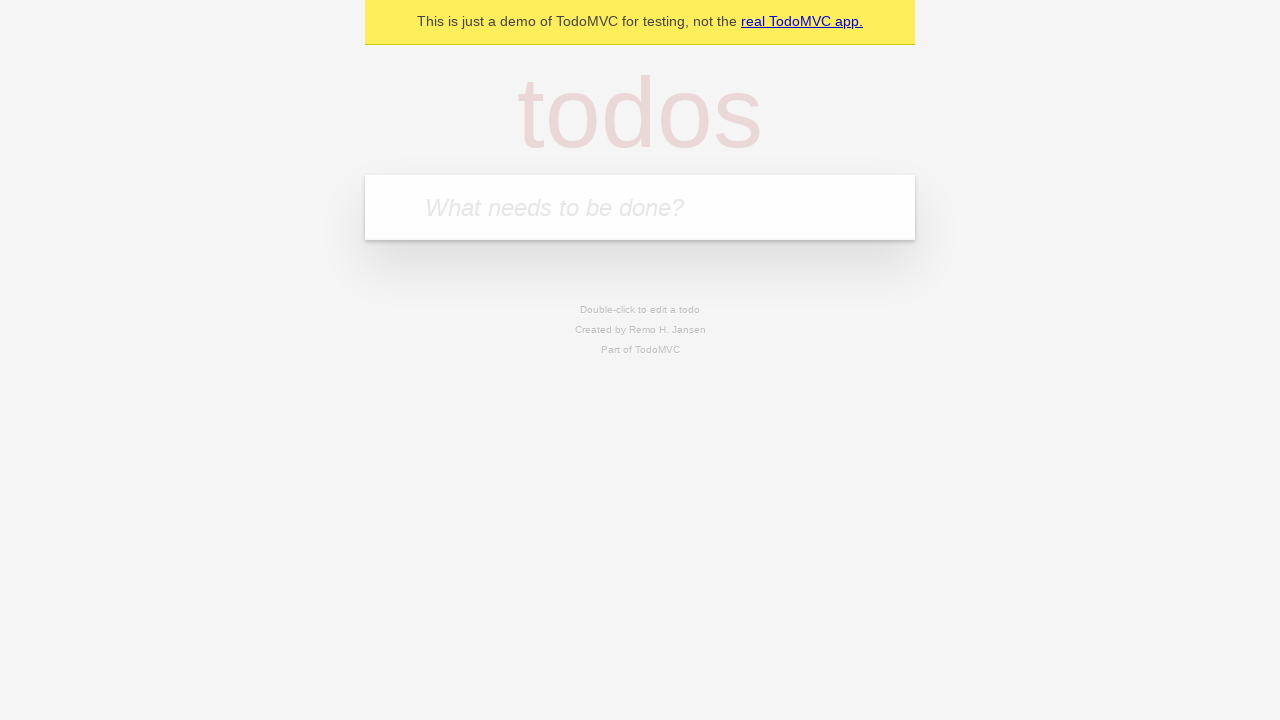

Located the new todo input field
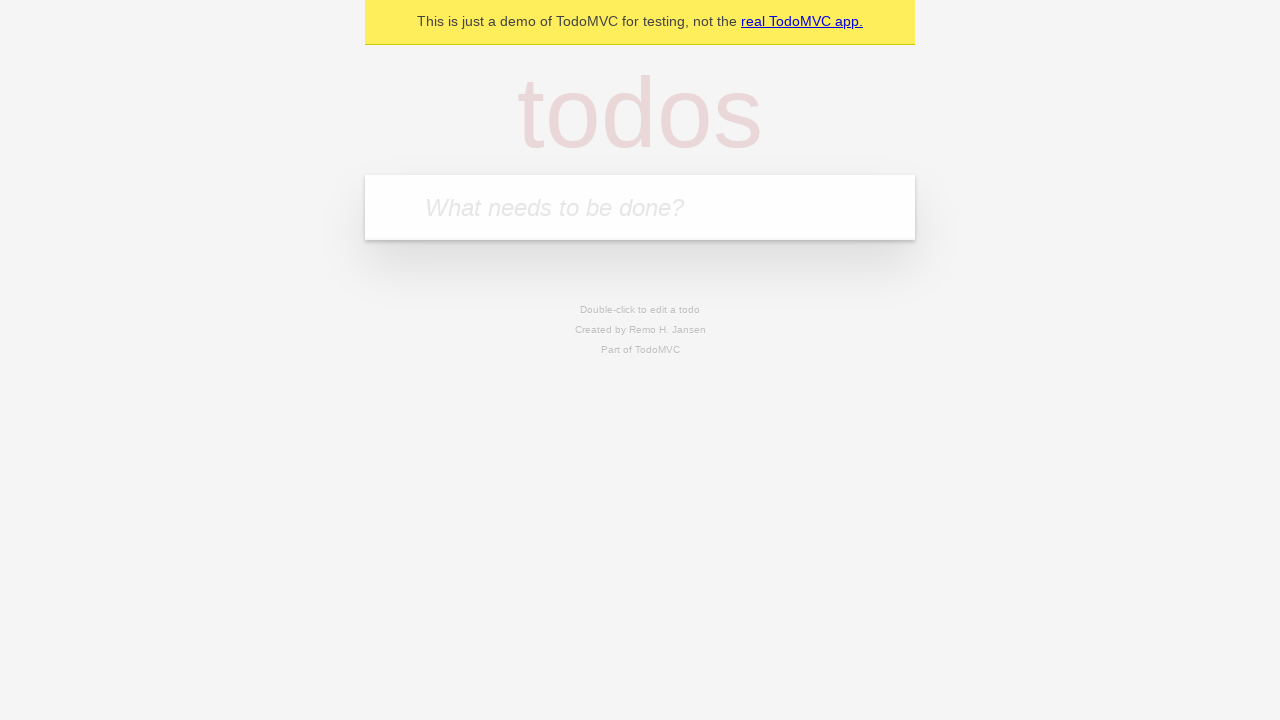

Filled first todo: 'buy some cheese' on internal:attr=[placeholder="What needs to be done?"i]
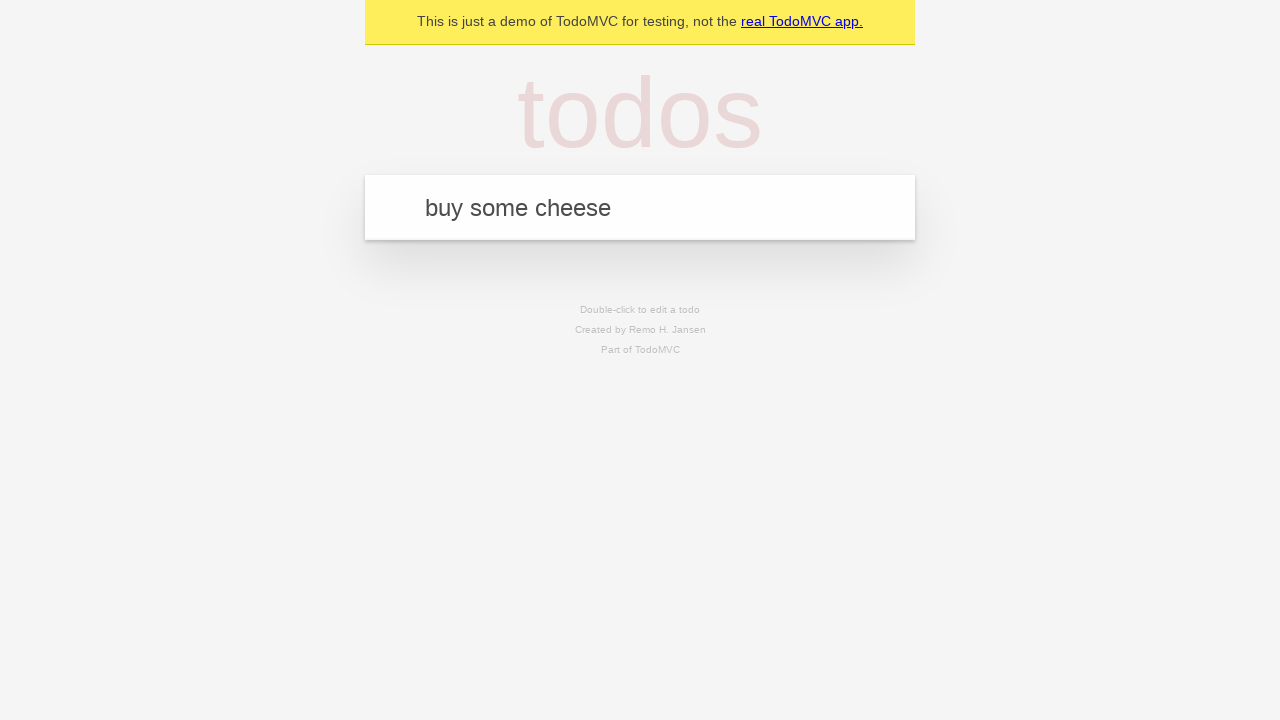

Pressed Enter to create first todo on internal:attr=[placeholder="What needs to be done?"i]
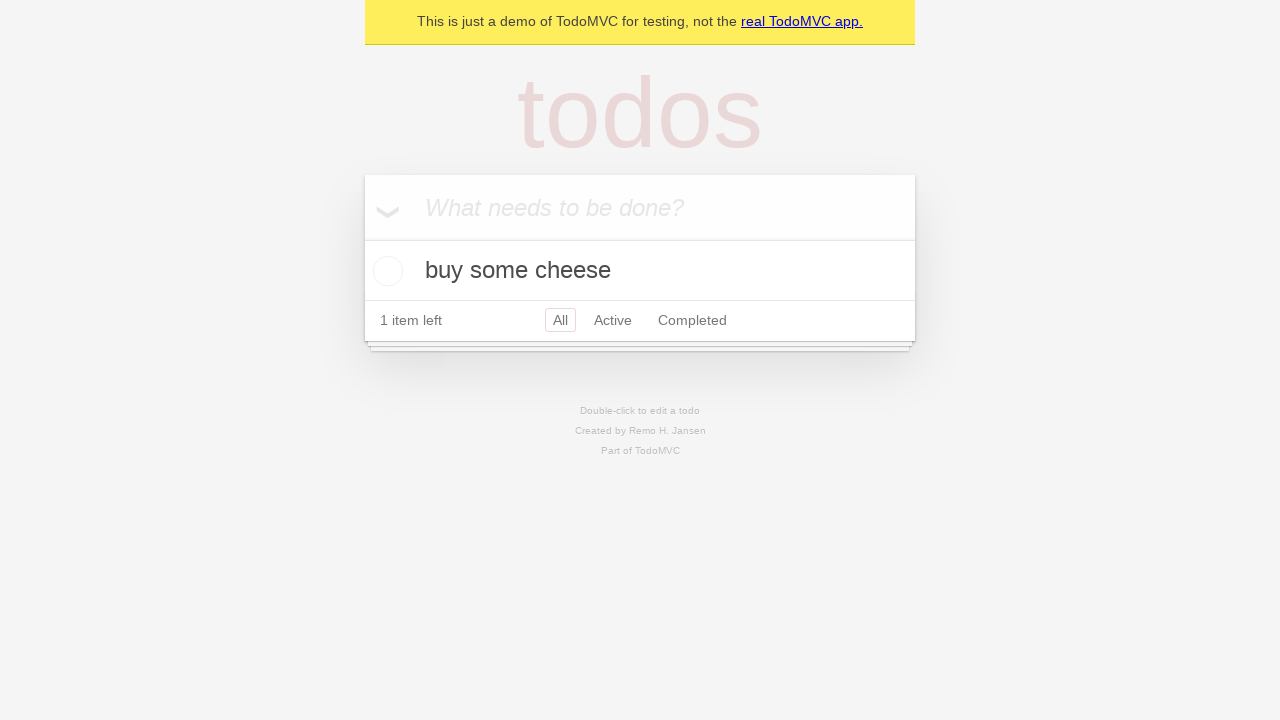

Filled second todo: 'feed the cat' on internal:attr=[placeholder="What needs to be done?"i]
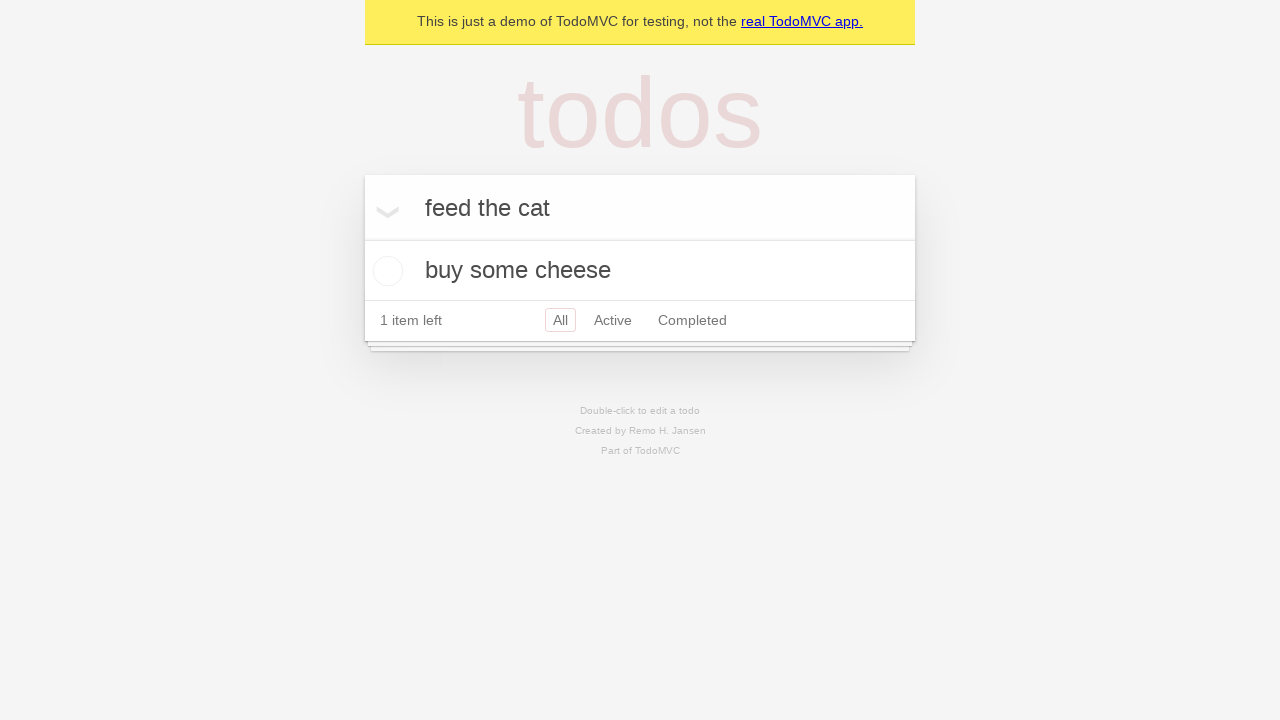

Pressed Enter to create second todo on internal:attr=[placeholder="What needs to be done?"i]
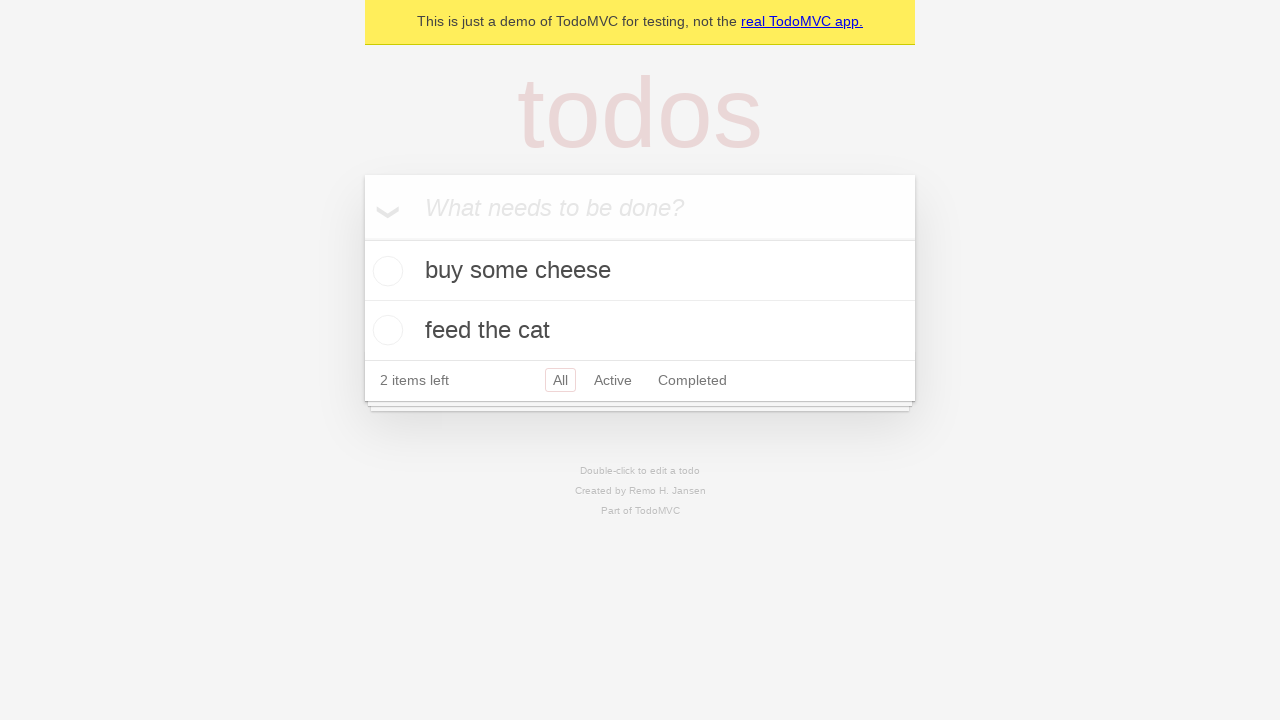

Filled third todo: 'book a doctors appointment' on internal:attr=[placeholder="What needs to be done?"i]
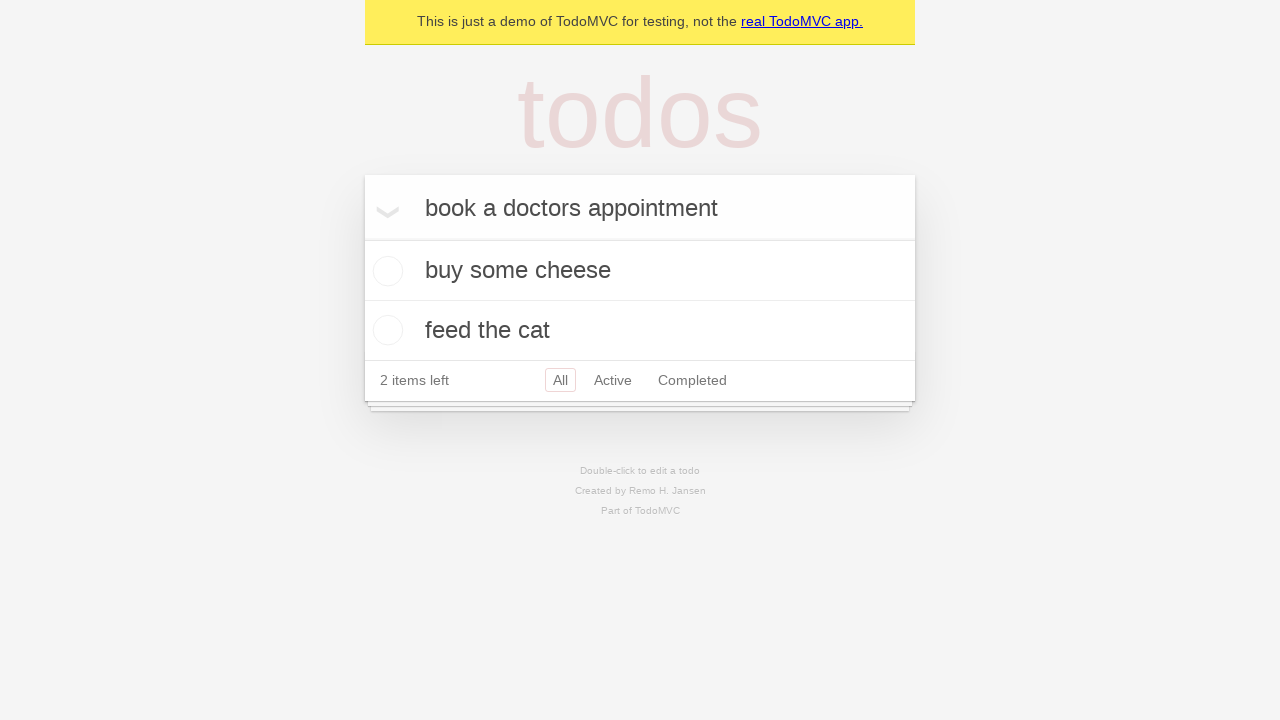

Pressed Enter to create third todo on internal:attr=[placeholder="What needs to be done?"i]
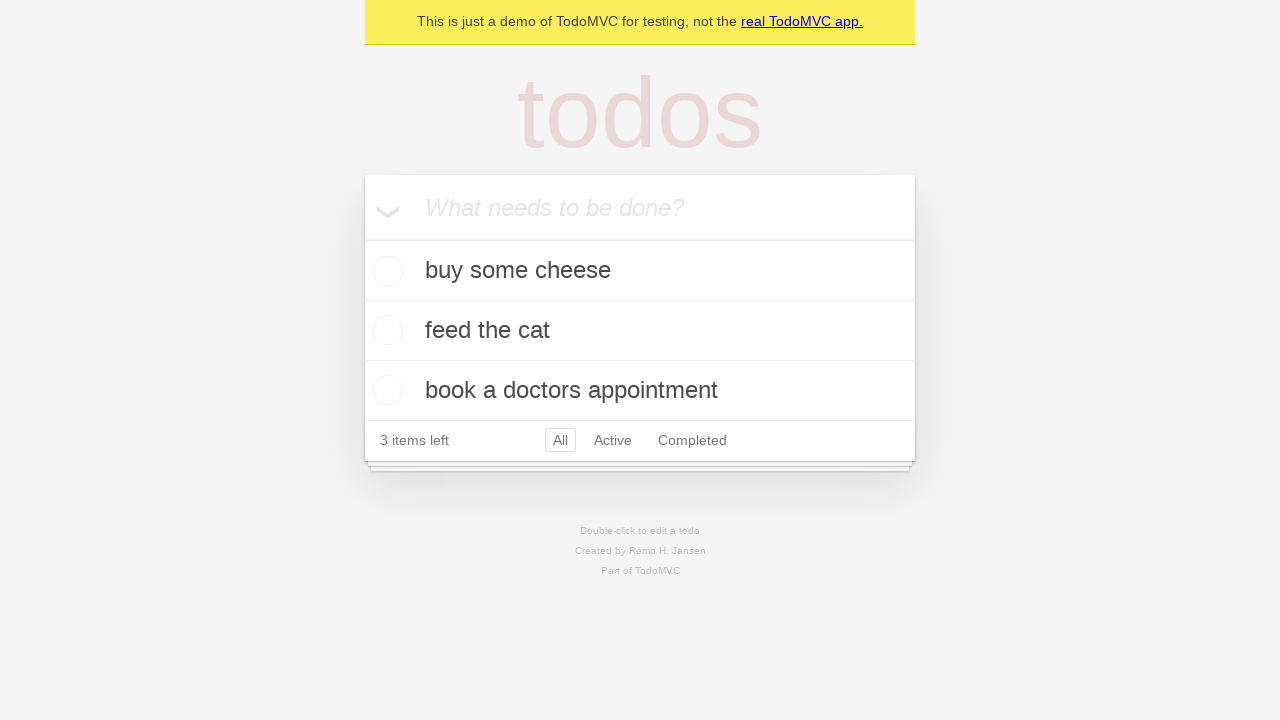

Checked the first todo item as completed at (385, 271) on .todo-list li .toggle >> nth=0
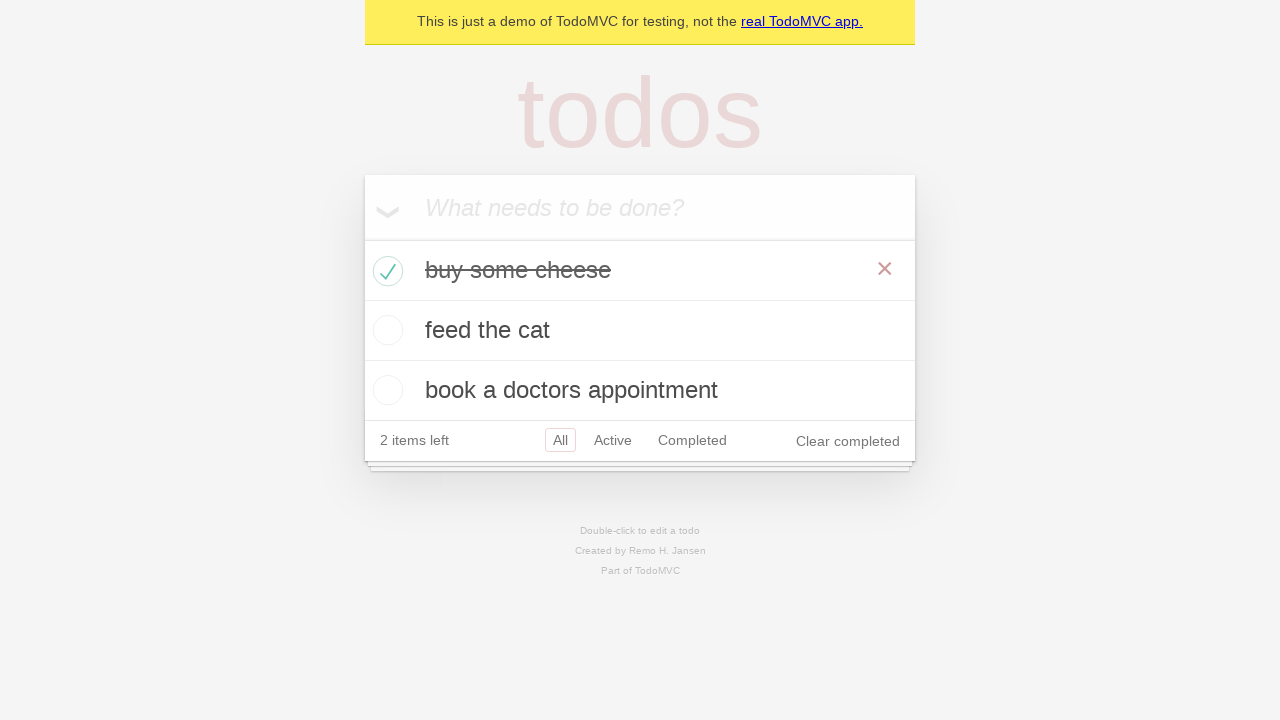

Clicked 'Clear completed' button to remove completed items at (848, 441) on internal:role=button[name="Clear completed"i]
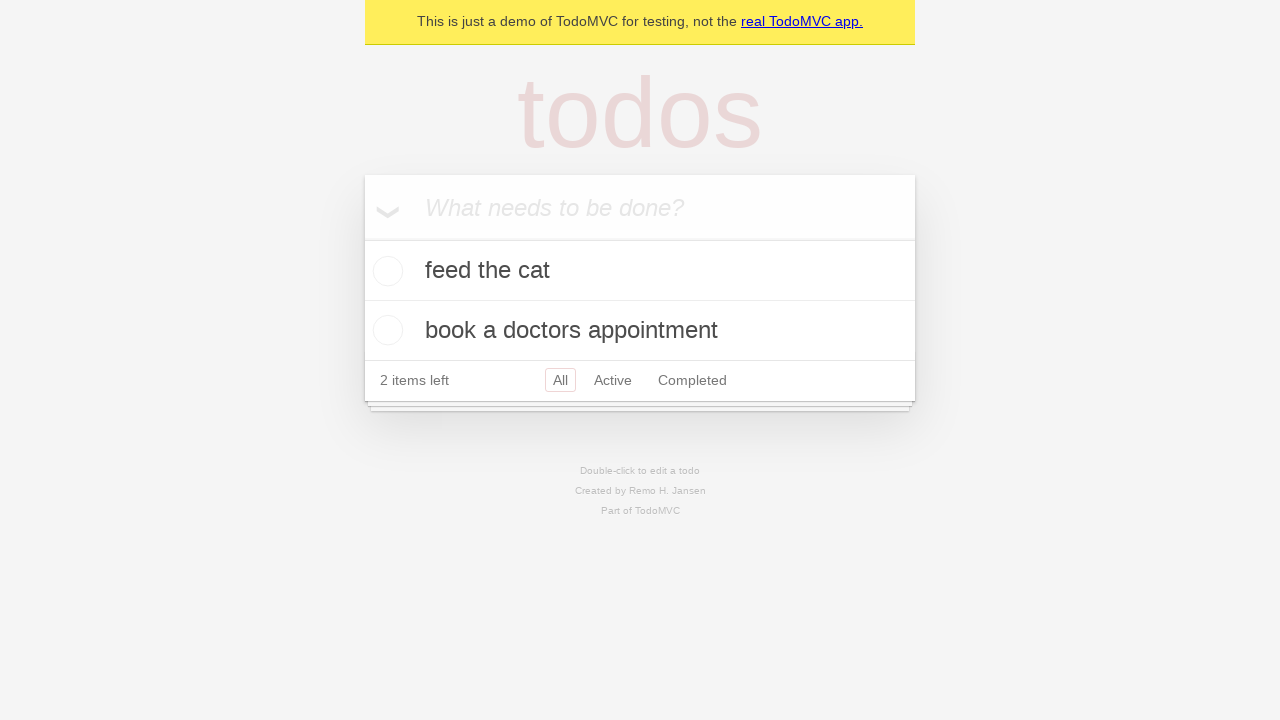

Verified that 'Clear completed' button is hidden when no items are completed
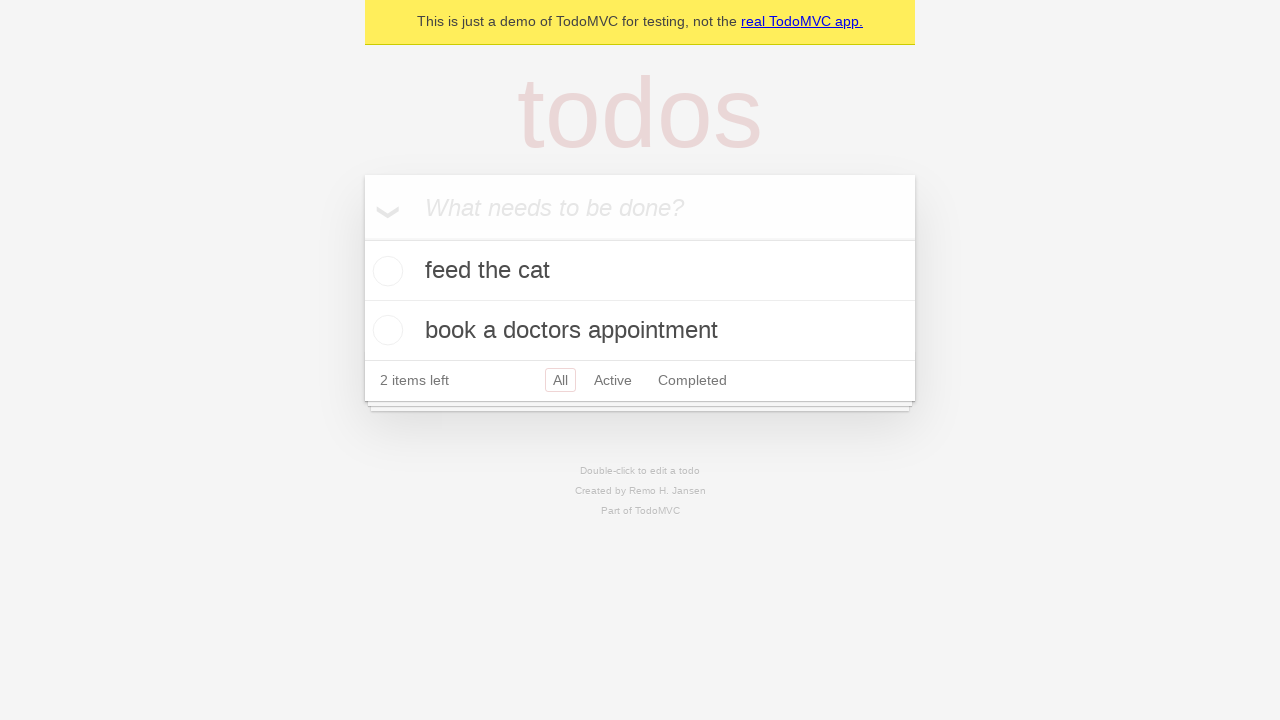

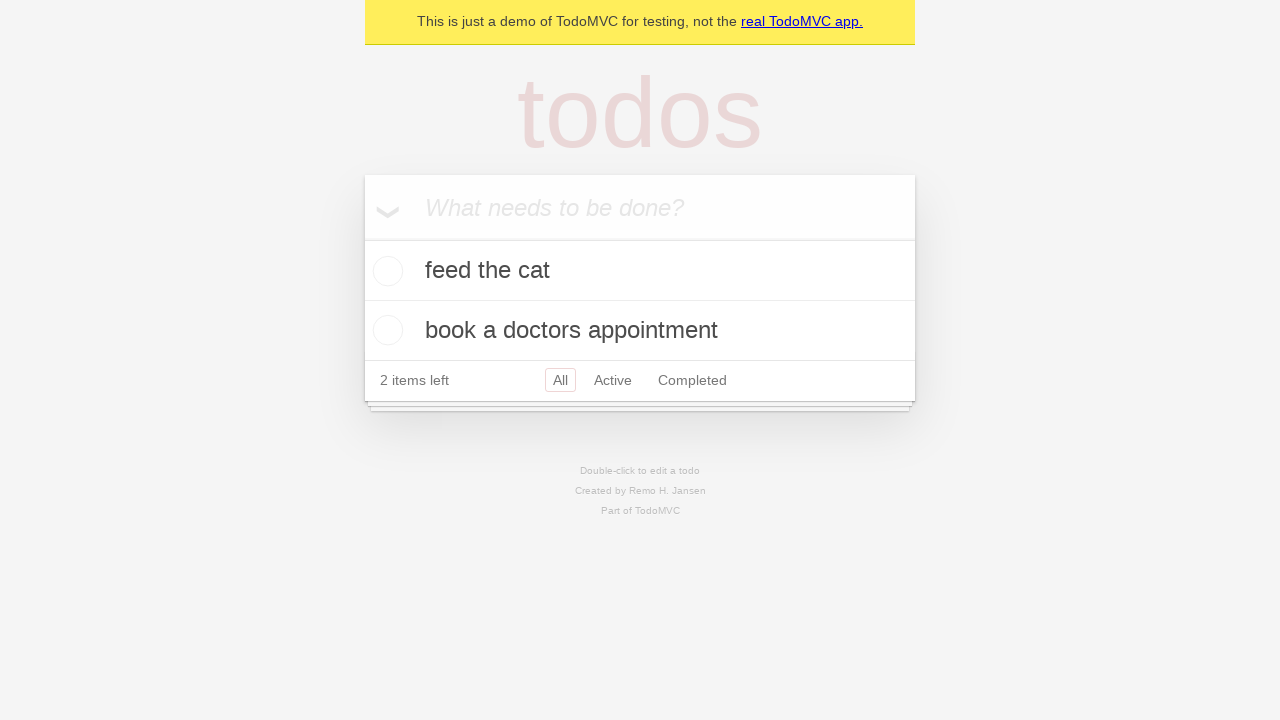